Refreshes the page and waits for a button to become visible after 5 seconds

Starting URL: https://demoqa.com/dynamic-properties

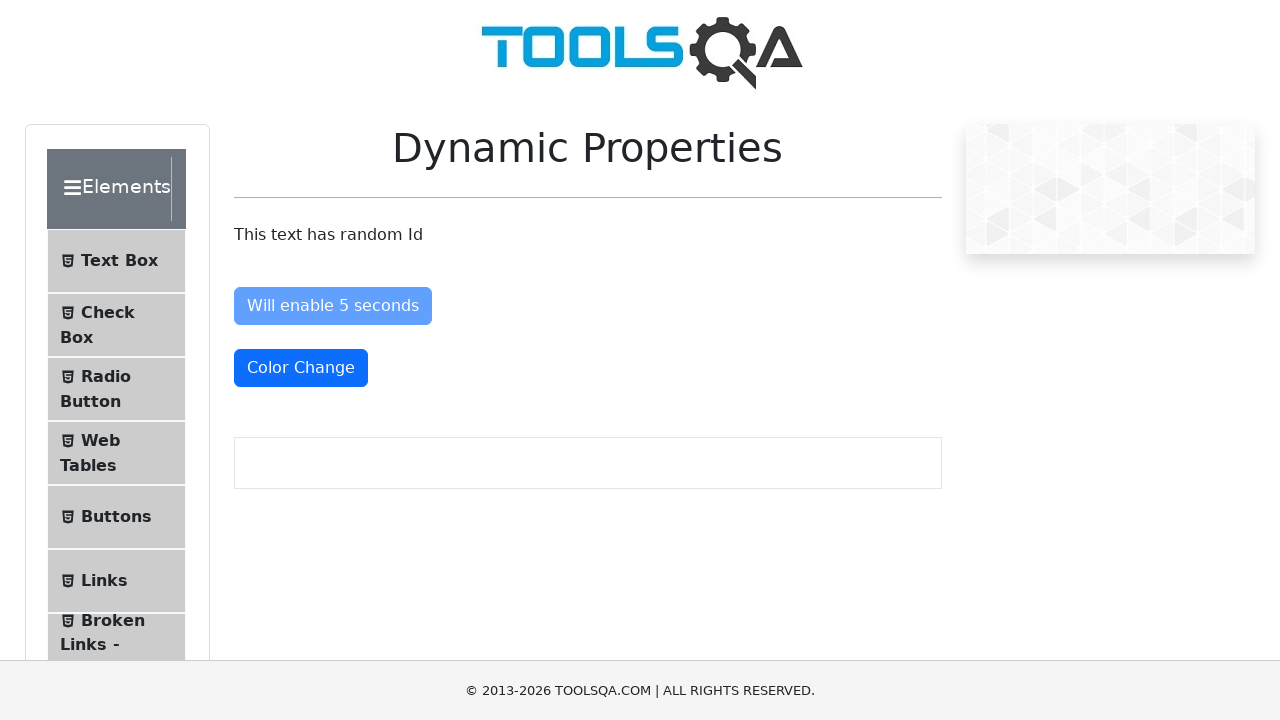

Reloaded the page at https://demoqa.com/dynamic-properties
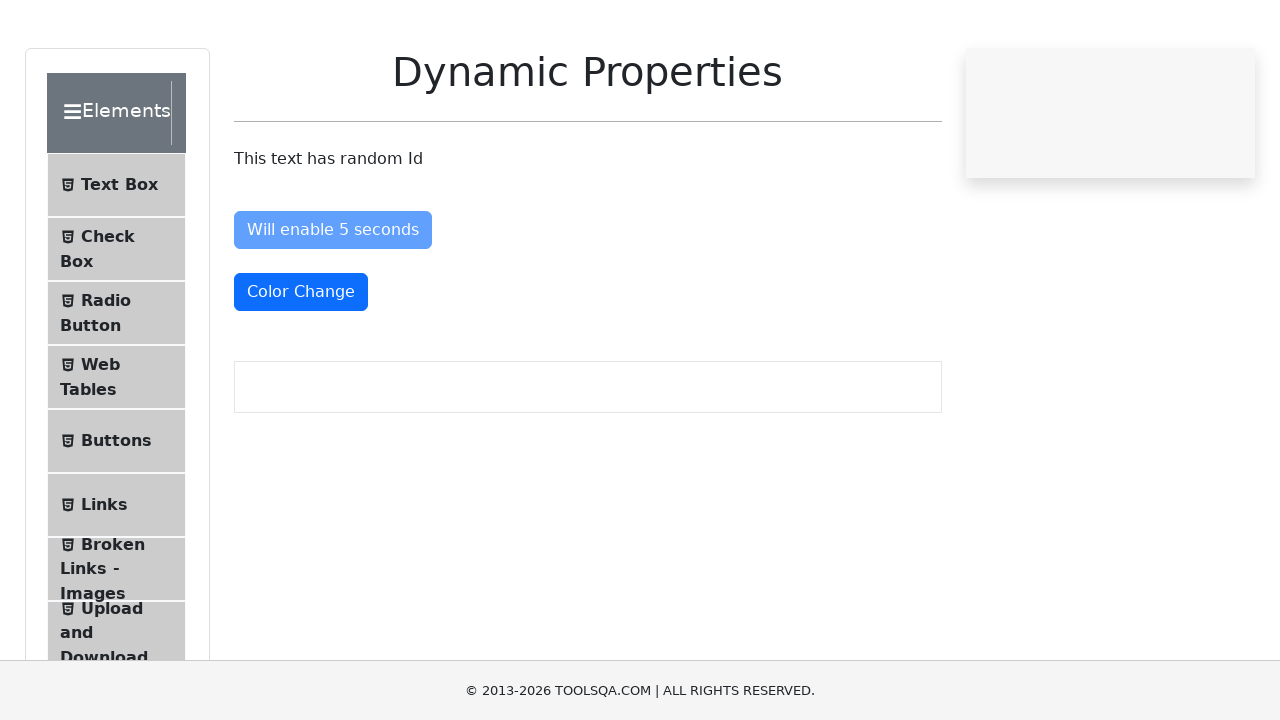

Located button with id 'visibleAfter'
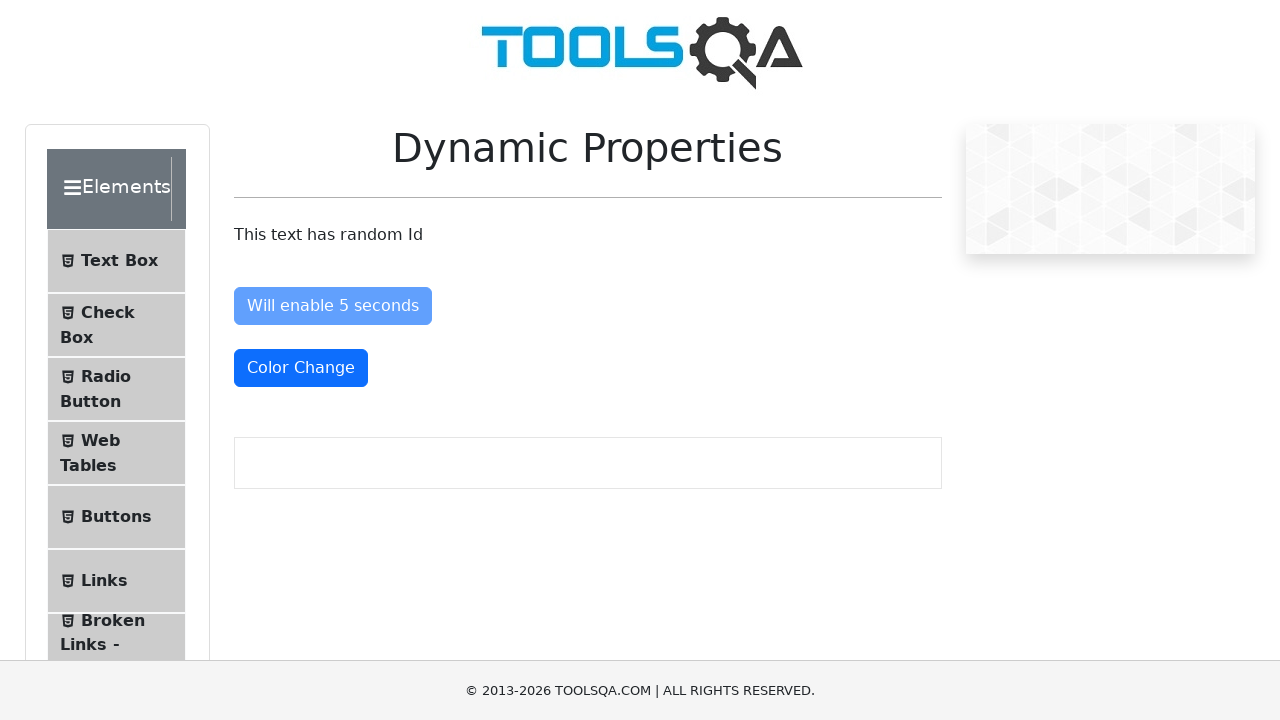

Button became visible after waiting up to 20 seconds
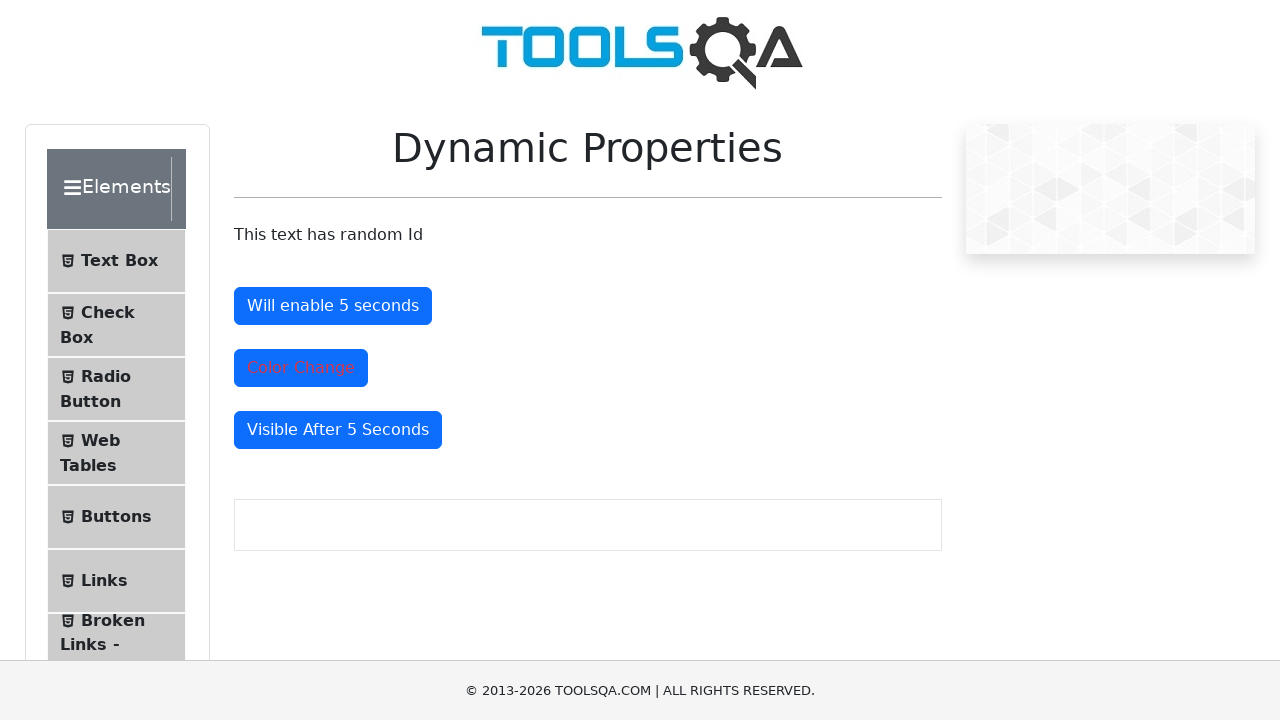

Verified that button is enabled
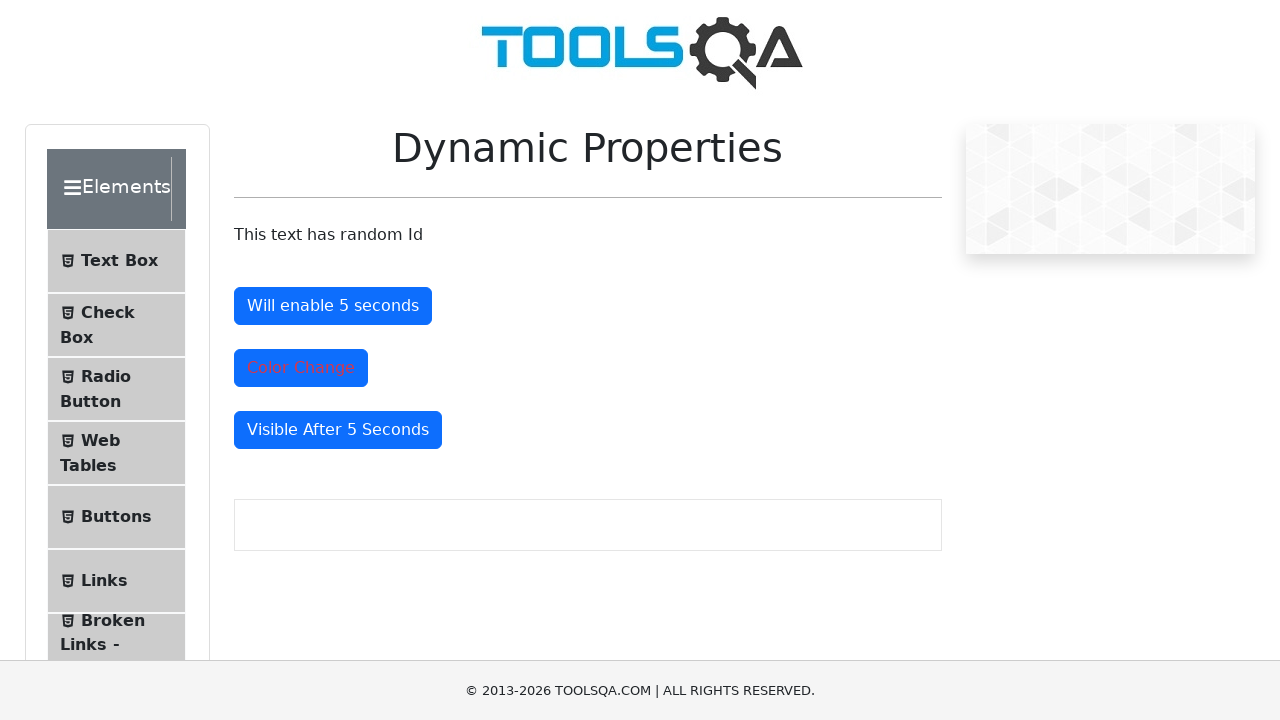

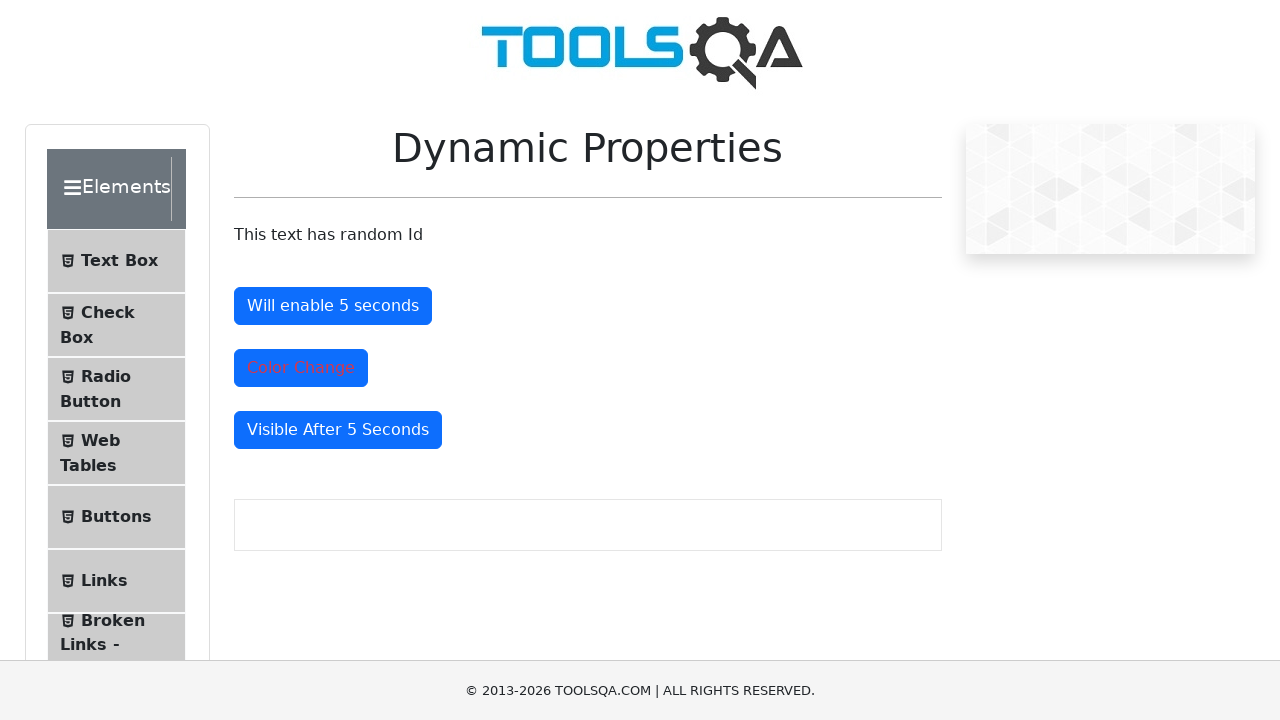